Tests checkbox functionality by toggling checkboxes on and off and verifying their state

Starting URL: http://the-internet.herokuapp.com/checkboxes

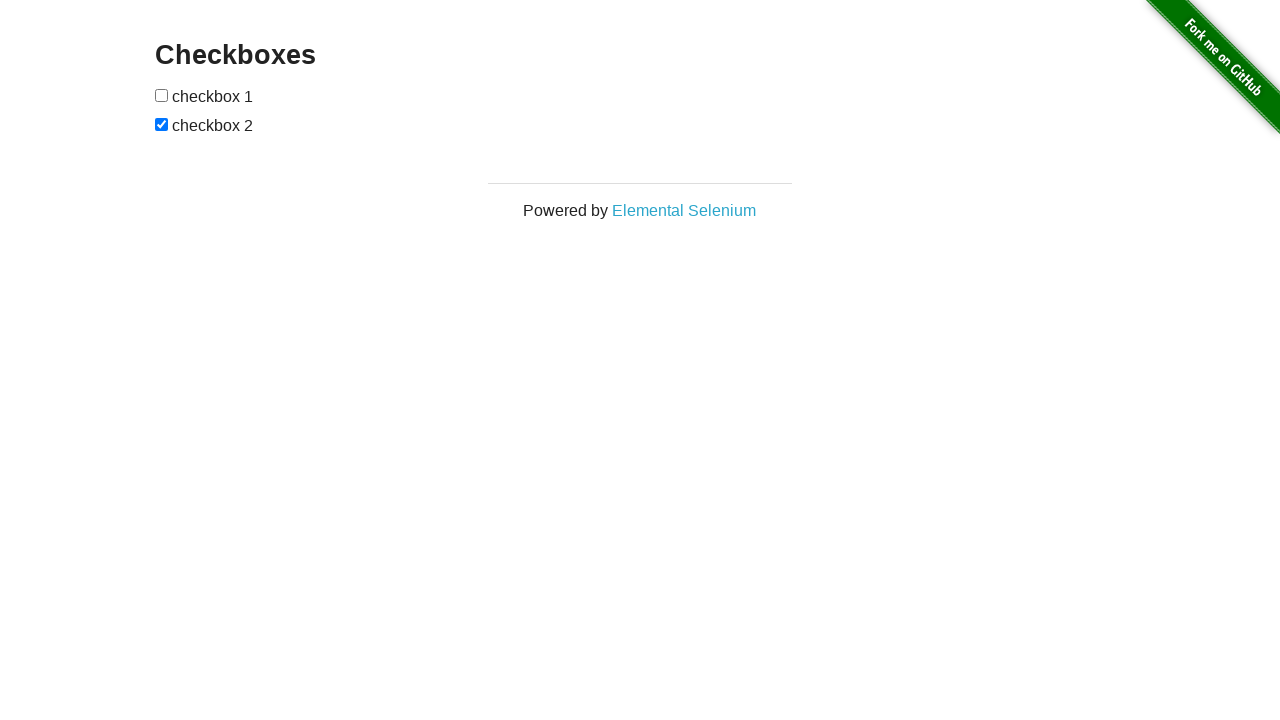

Located page title element
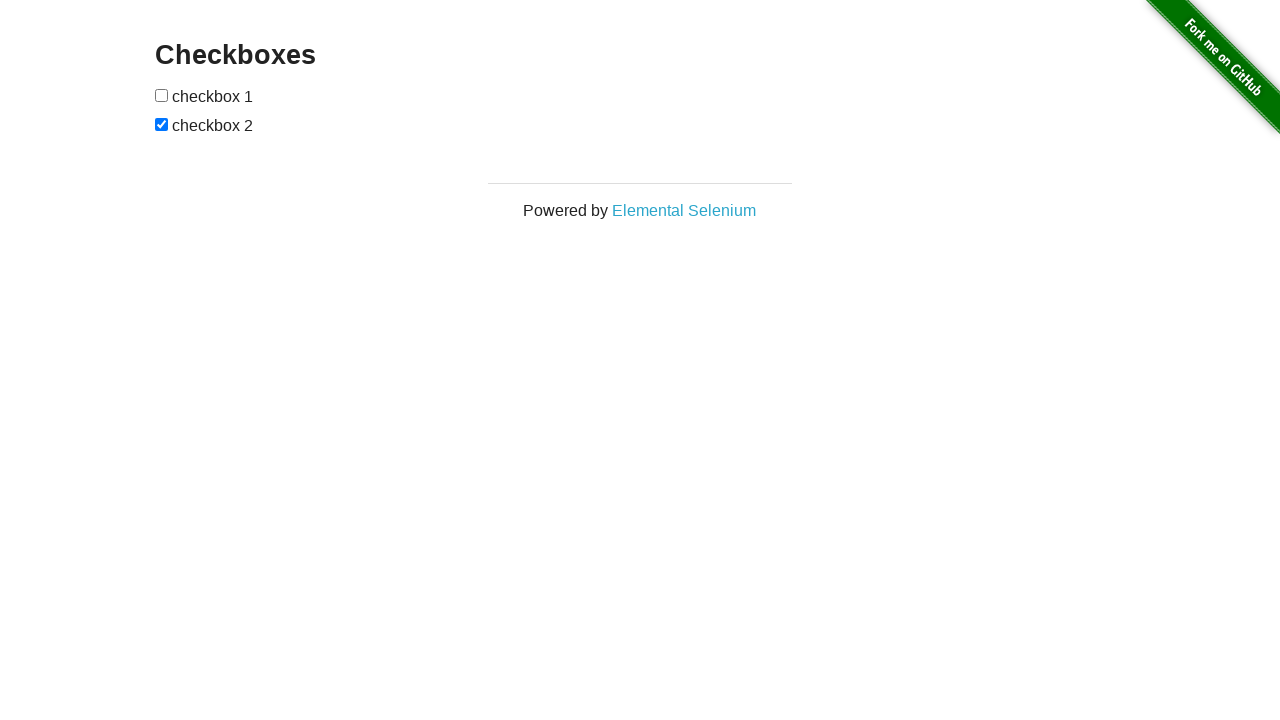

Verified page title is 'Checkboxes'
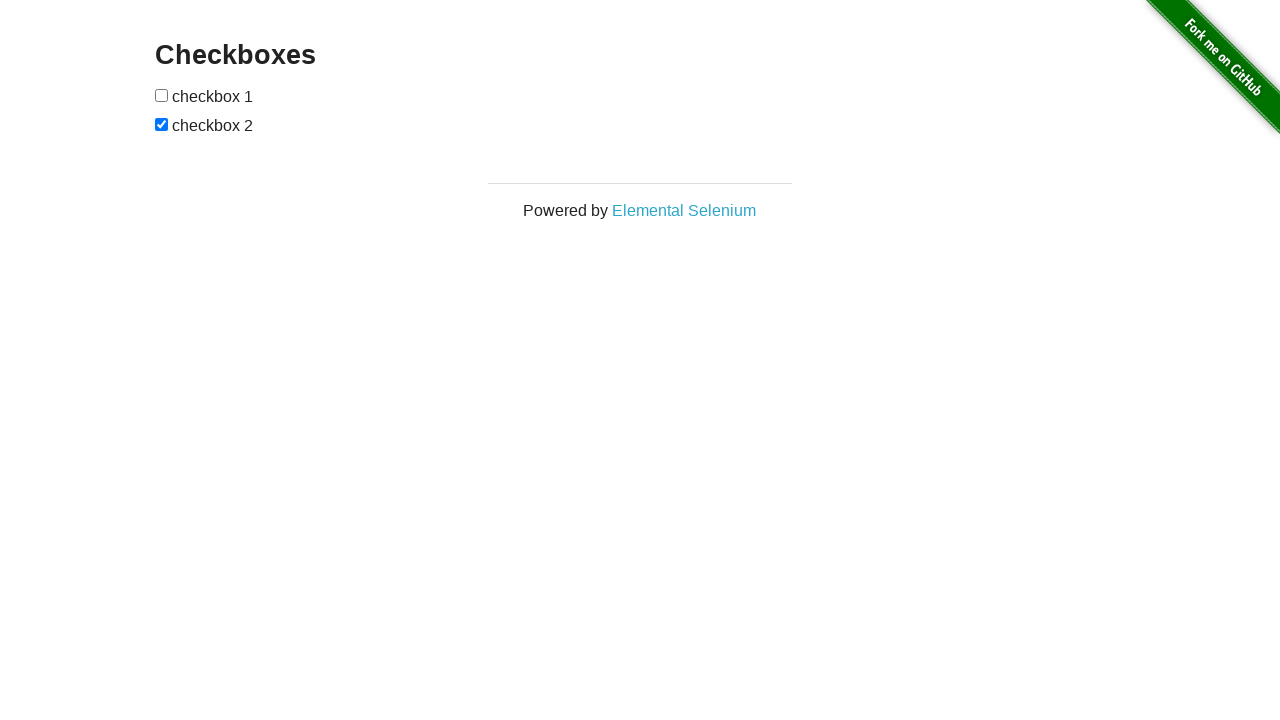

Located first checkbox element
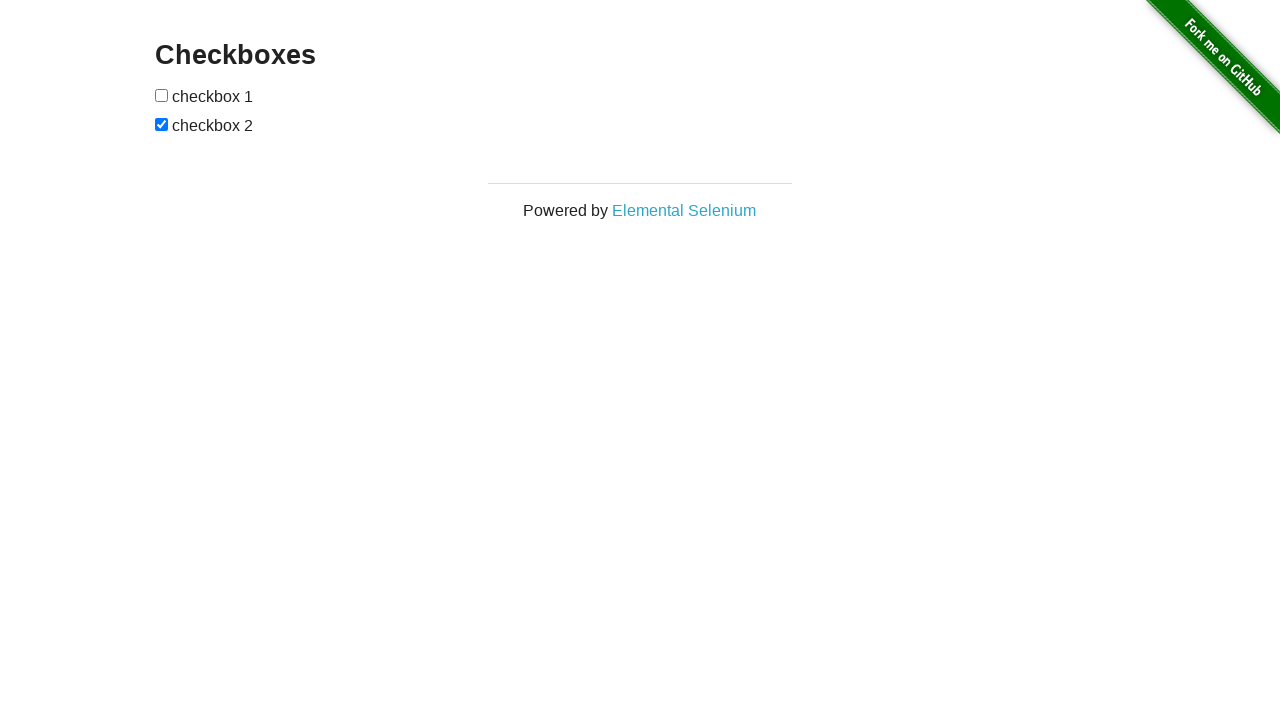

Clicked first checkbox to check it at (162, 95) on xpath=//*[@id='checkboxes']/input[1]
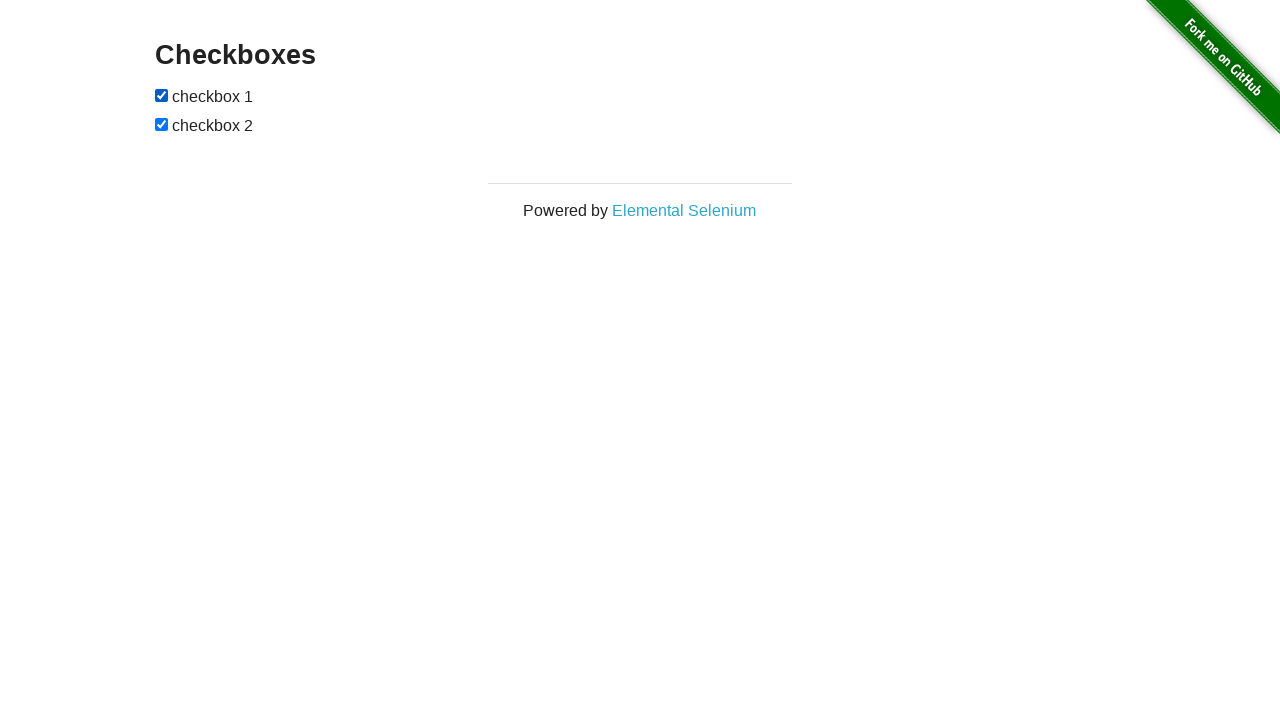

Verified first checkbox is now checked
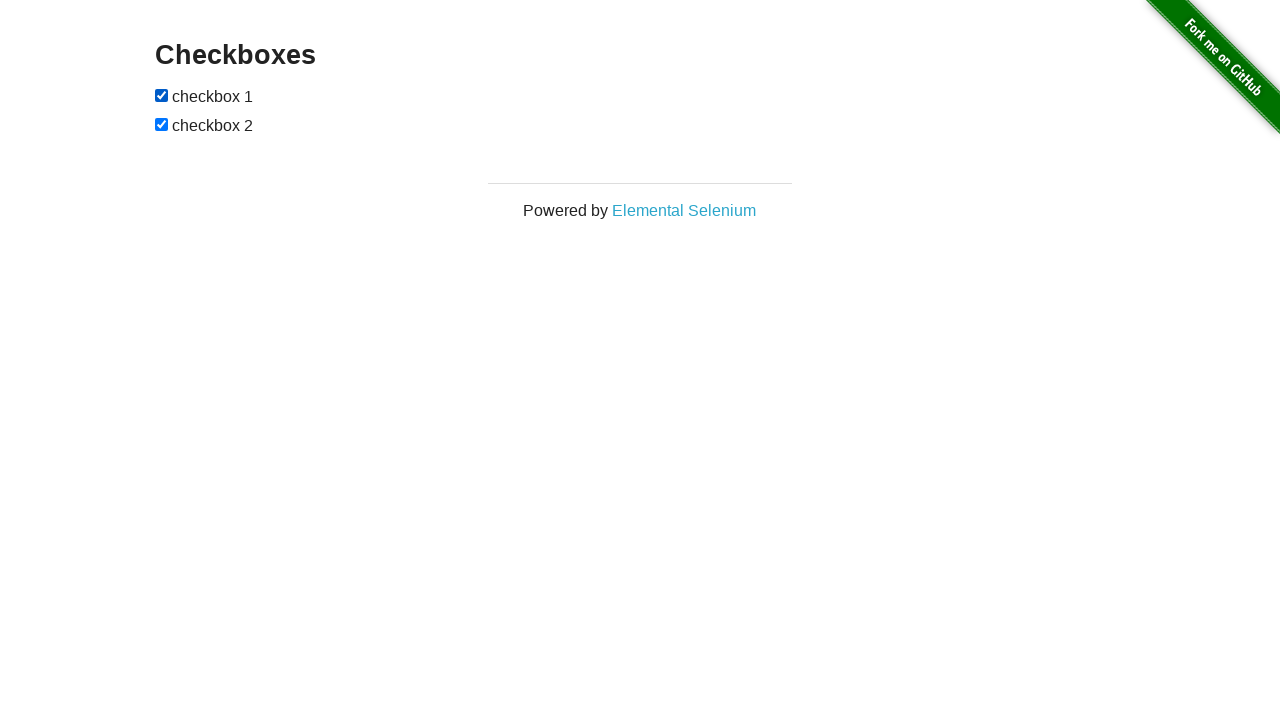

Clicked first checkbox to uncheck it at (162, 95) on xpath=//*[@id='checkboxes']/input[1]
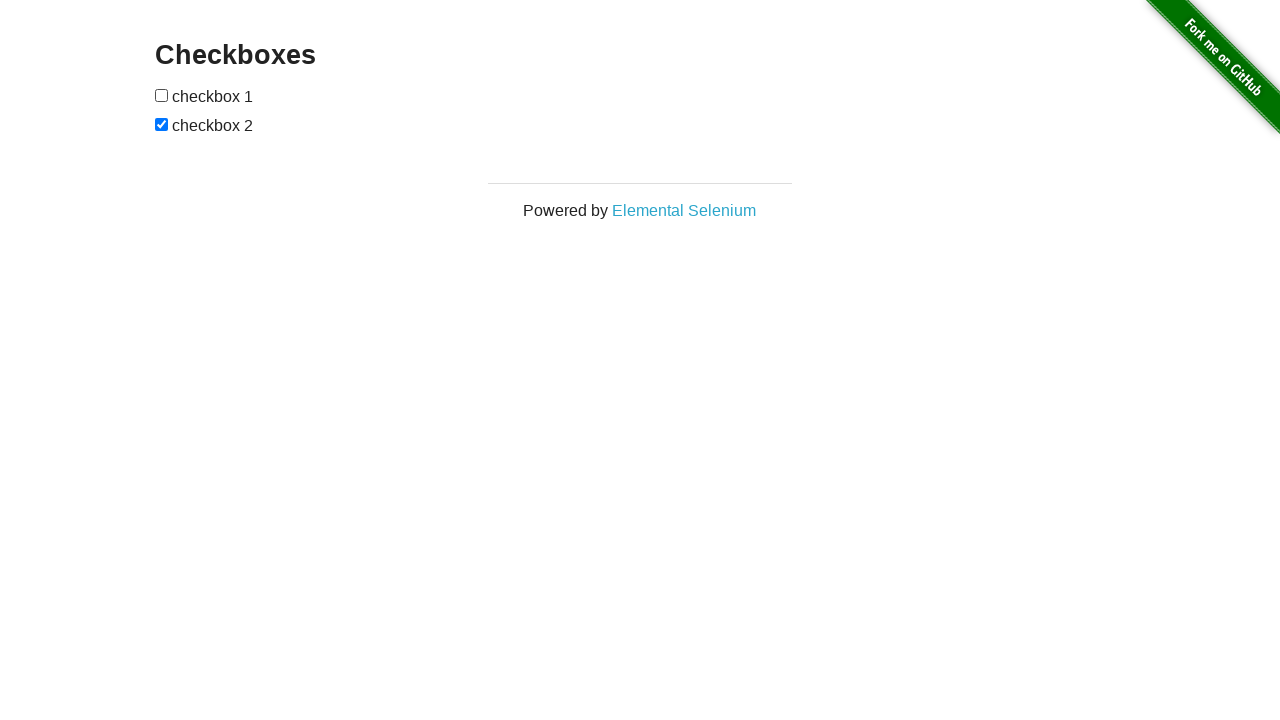

Verified first checkbox is now unchecked
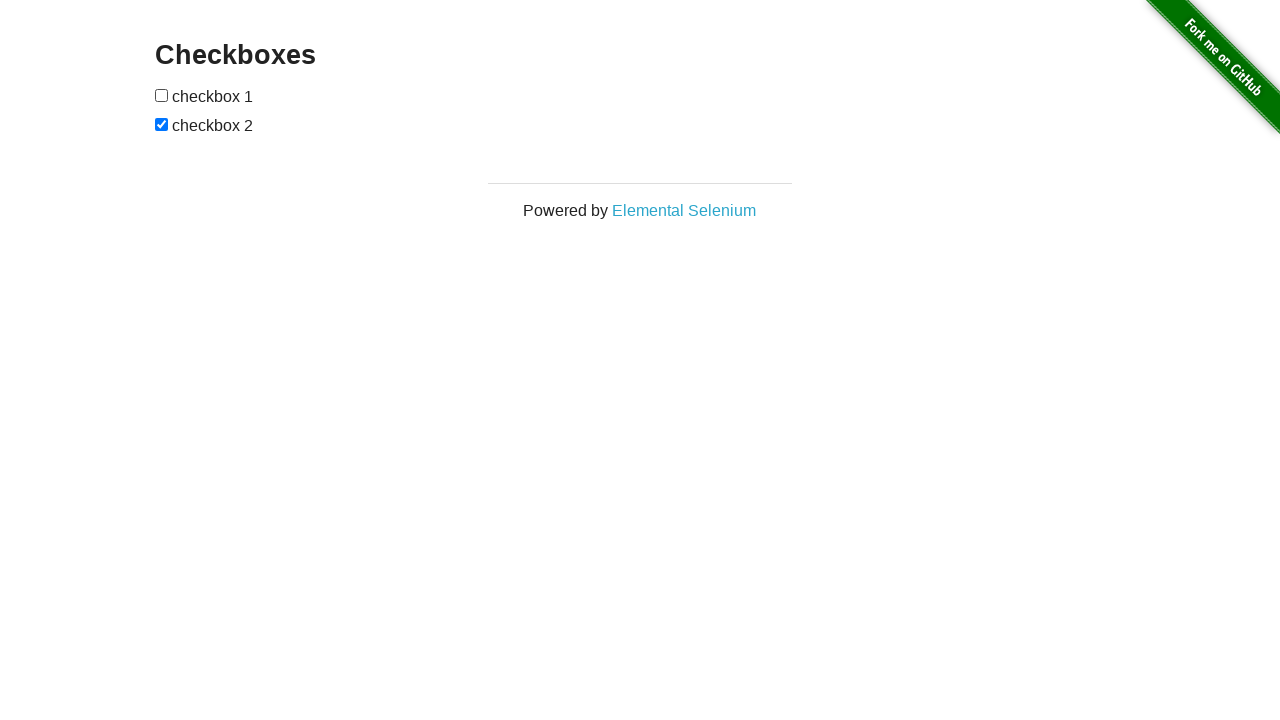

Located second checkbox element
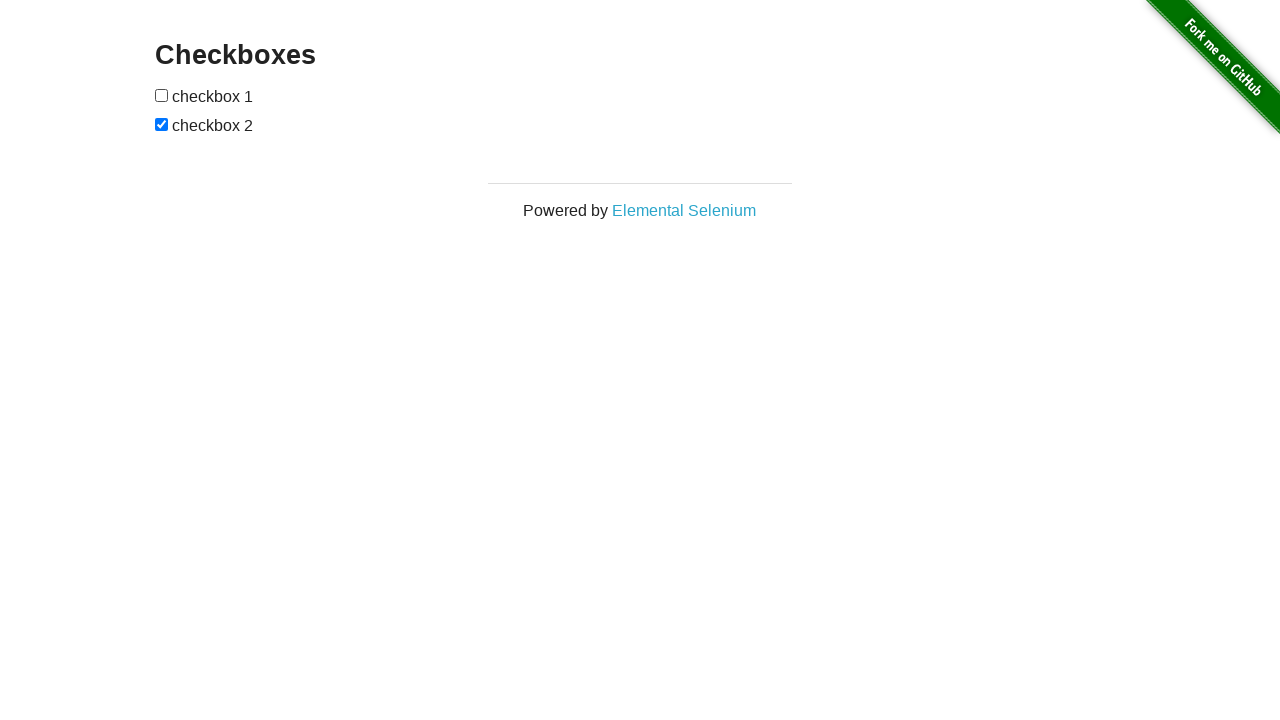

Verified second checkbox is initially checked
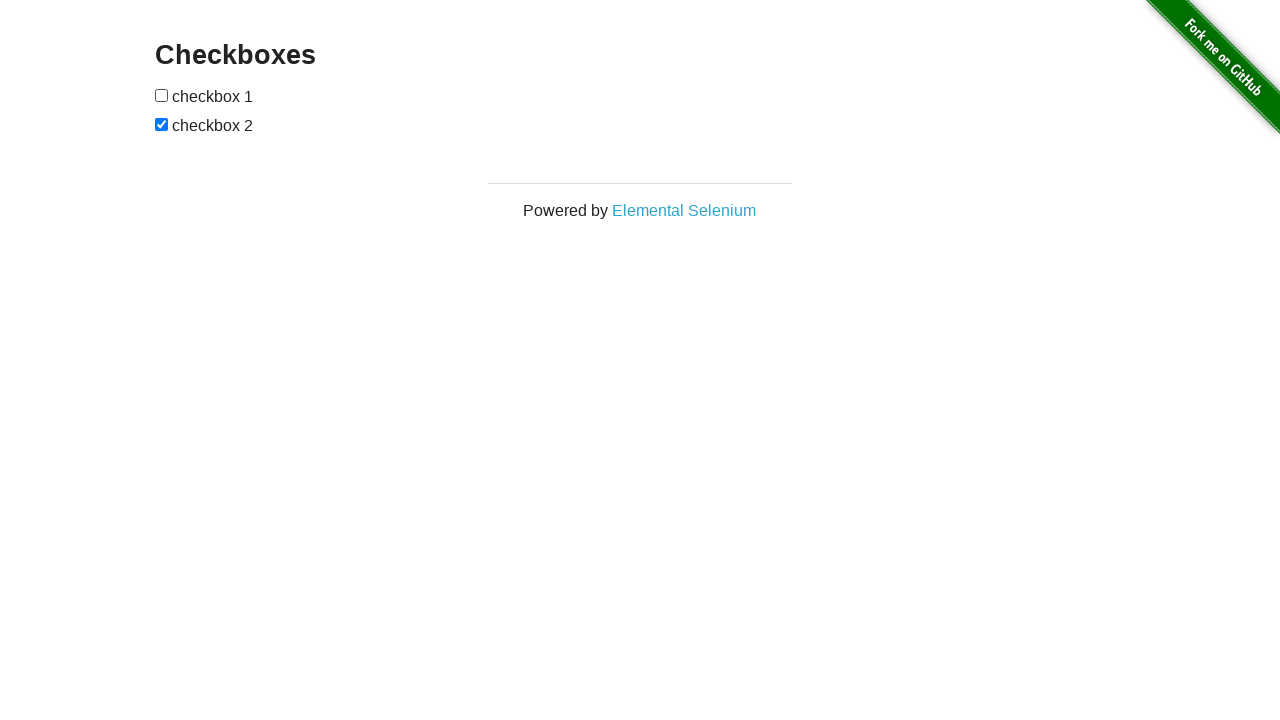

Clicked second checkbox to uncheck it at (162, 124) on xpath=//*[@id='checkboxes']/input[2]
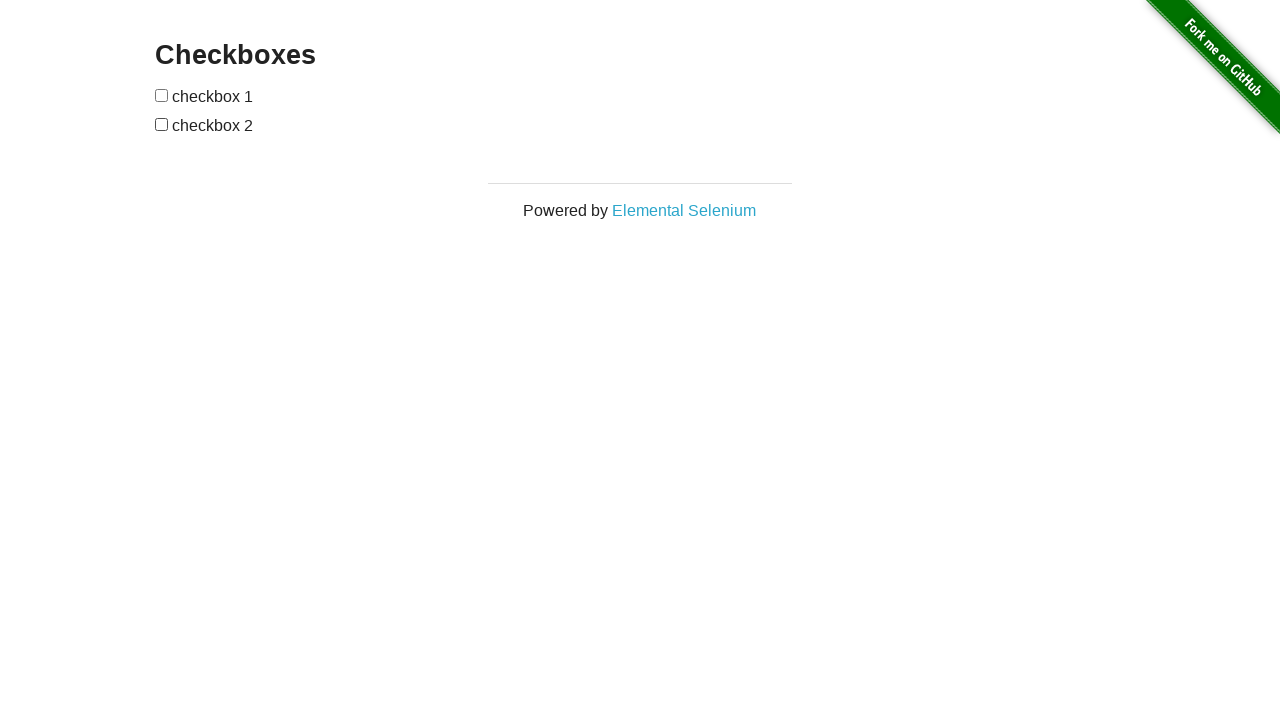

Verified second checkbox is now unchecked
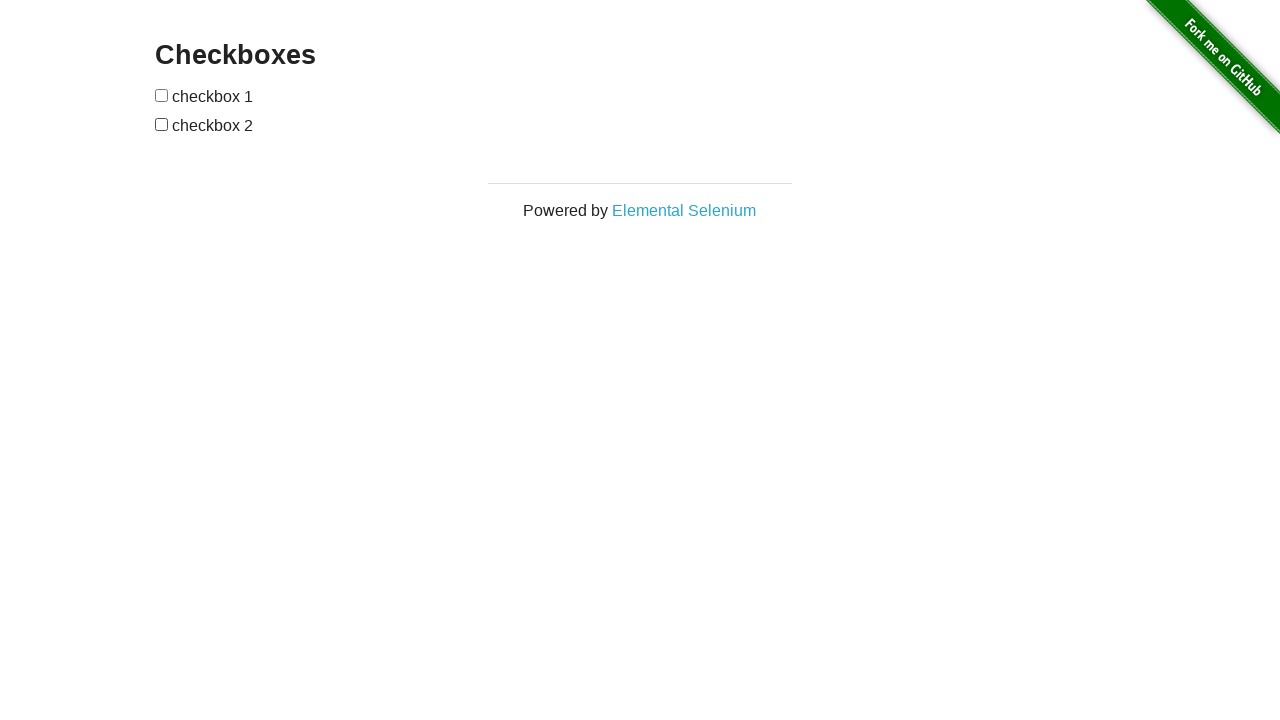

Clicked second checkbox to check it again at (162, 124) on xpath=//*[@id='checkboxes']/input[2]
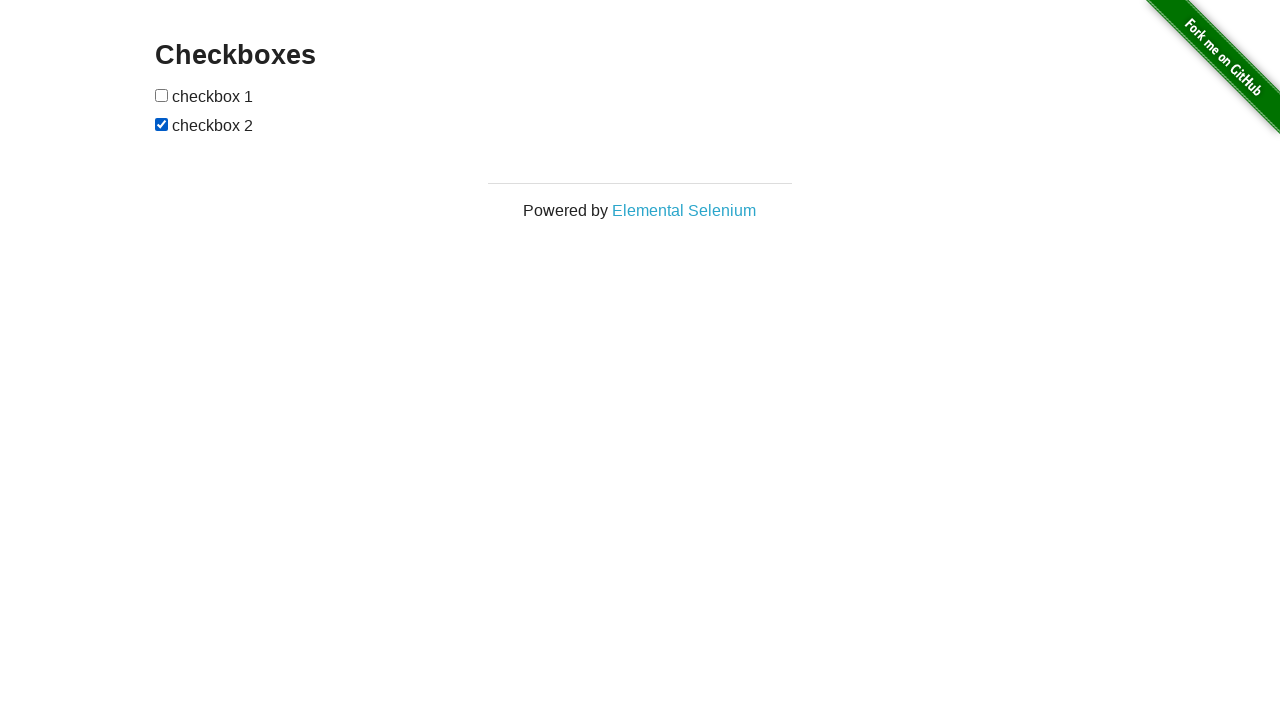

Verified second checkbox is now checked again
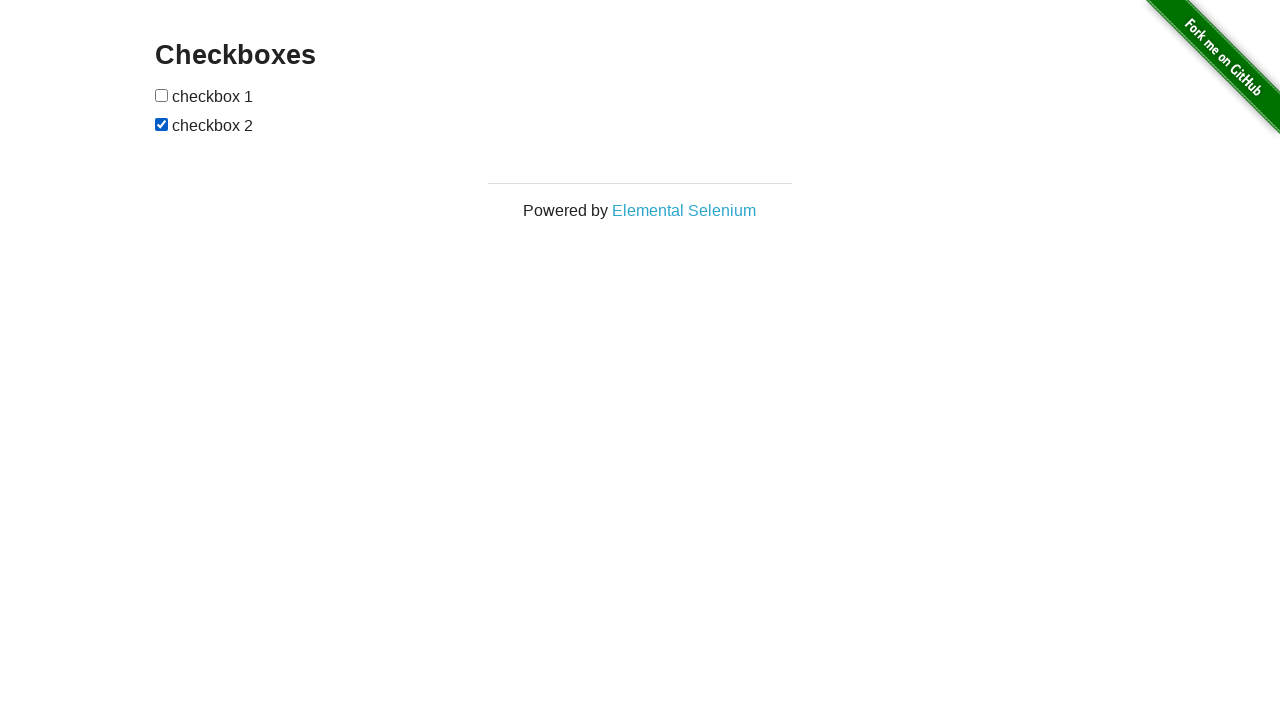

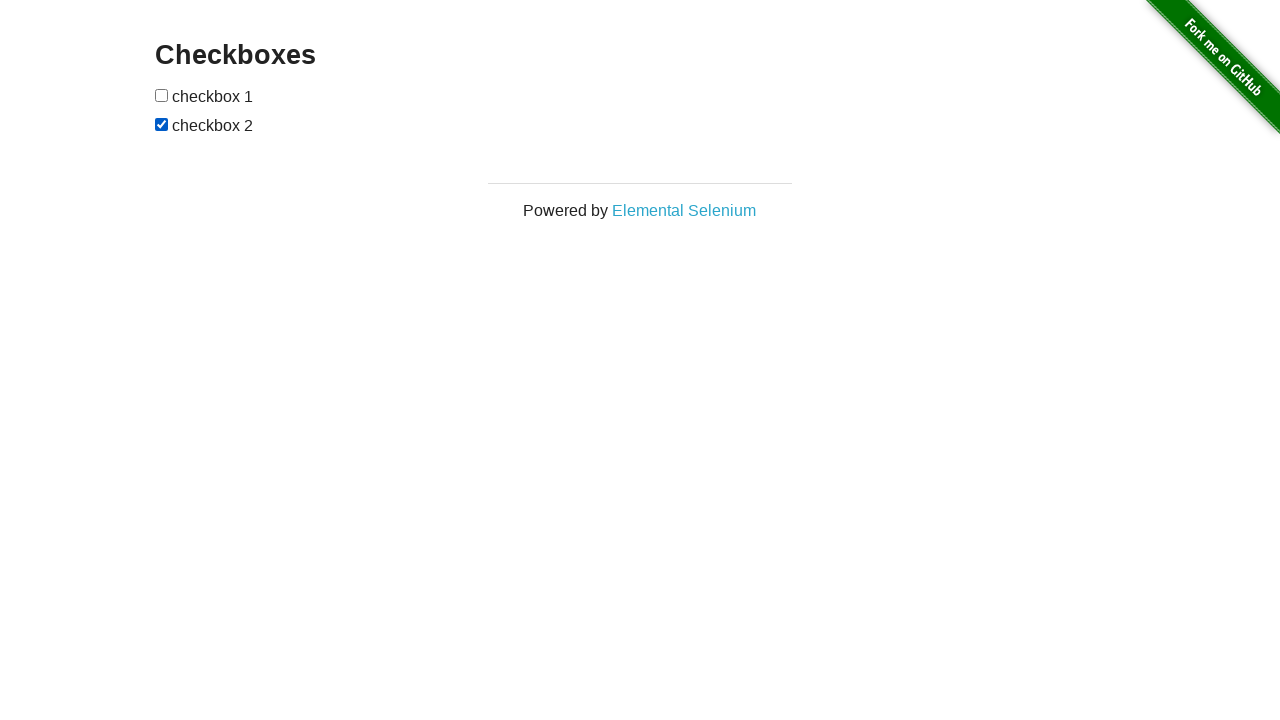